Tests drag and drop functionality by dragging a small box into a large box and verifying success message

Starting URL: https://commitquality.com/practice-drag-and-drop

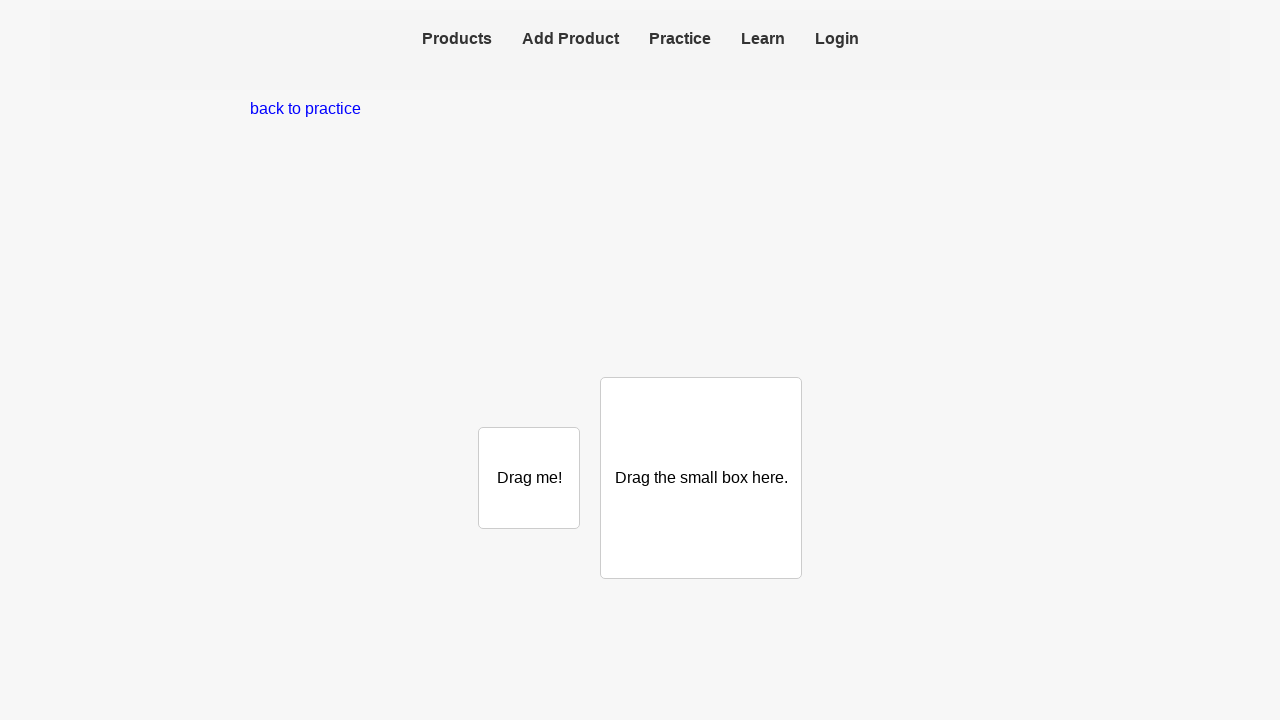

Dragged small box into large box at (701, 478)
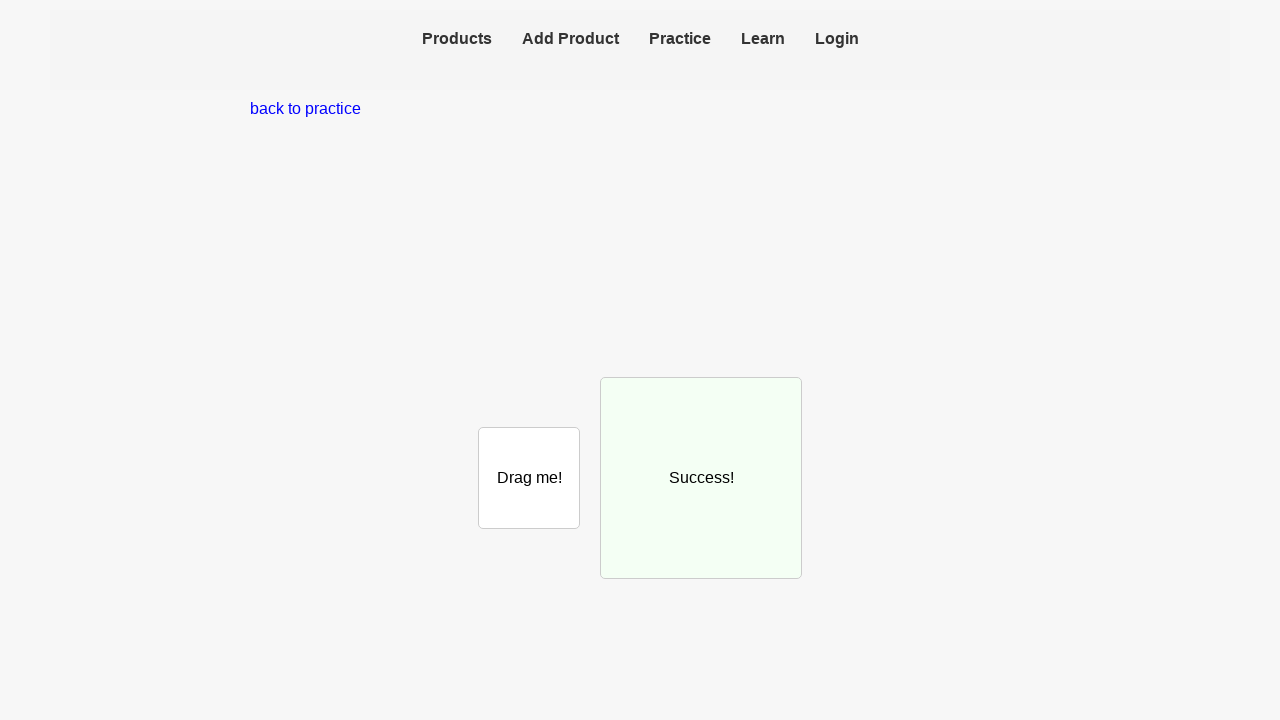

Located large box element to verify success message
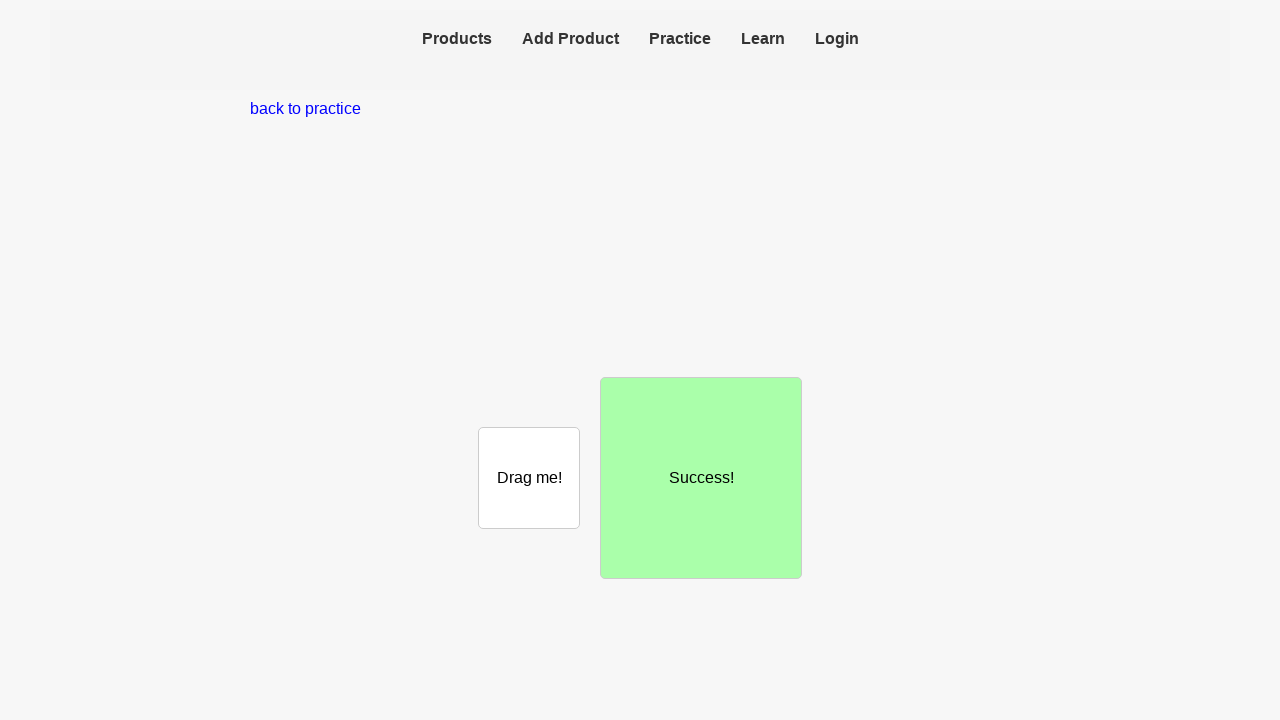

Verified 'Success!' message appeared in large box
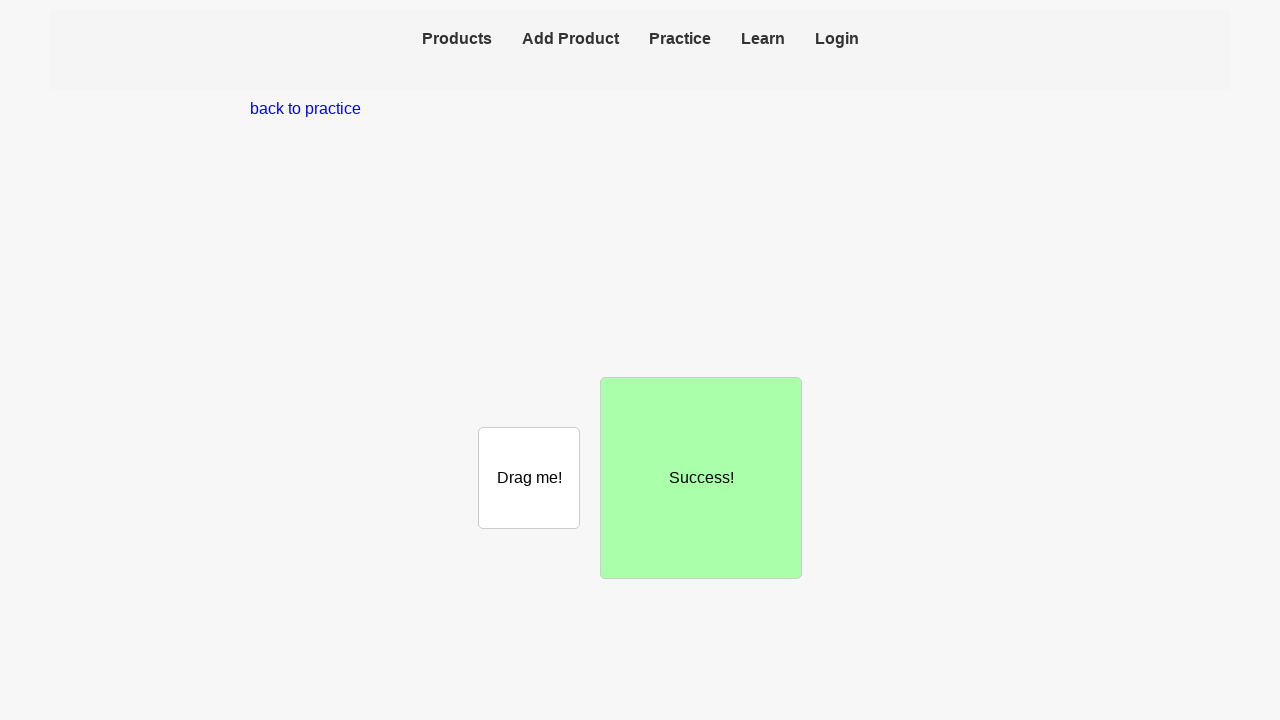

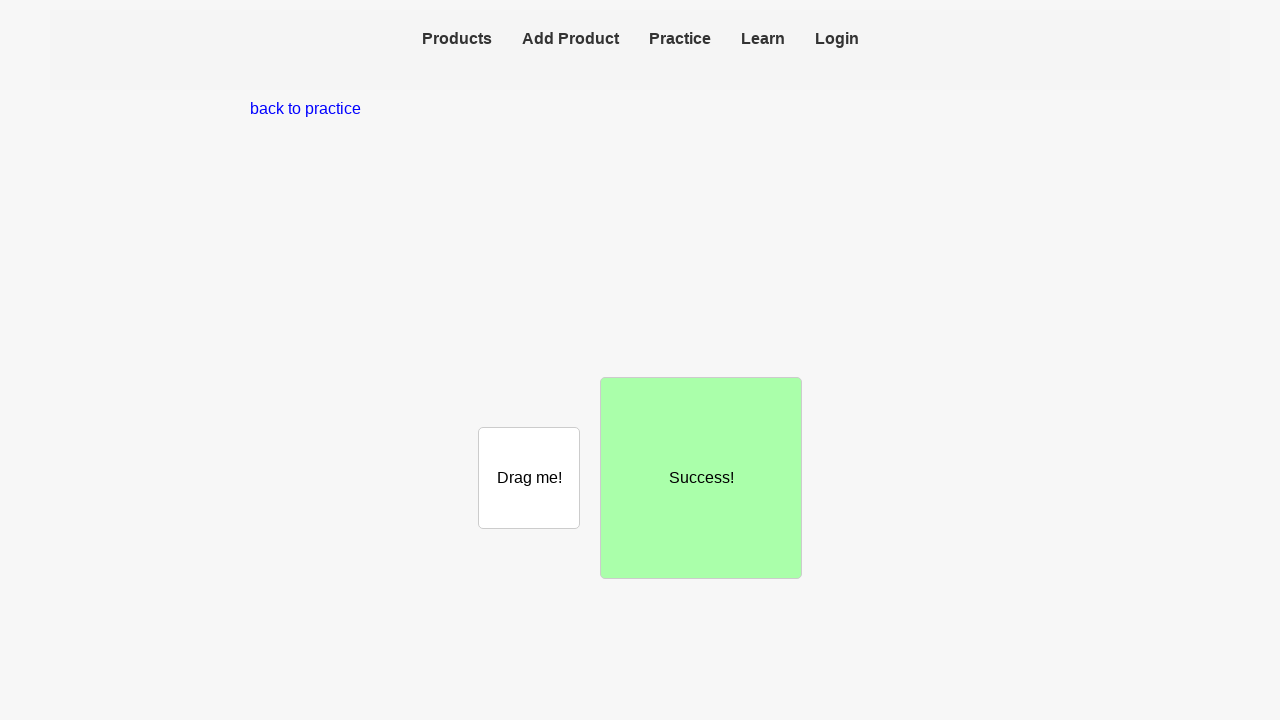